Loads an MDX blog post about AI incident taxonomy and verifies the title and content are displayed correctly

Starting URL: https://incidentdatabase.ai/blog/the-first-taxonomy-of-ai-incidents

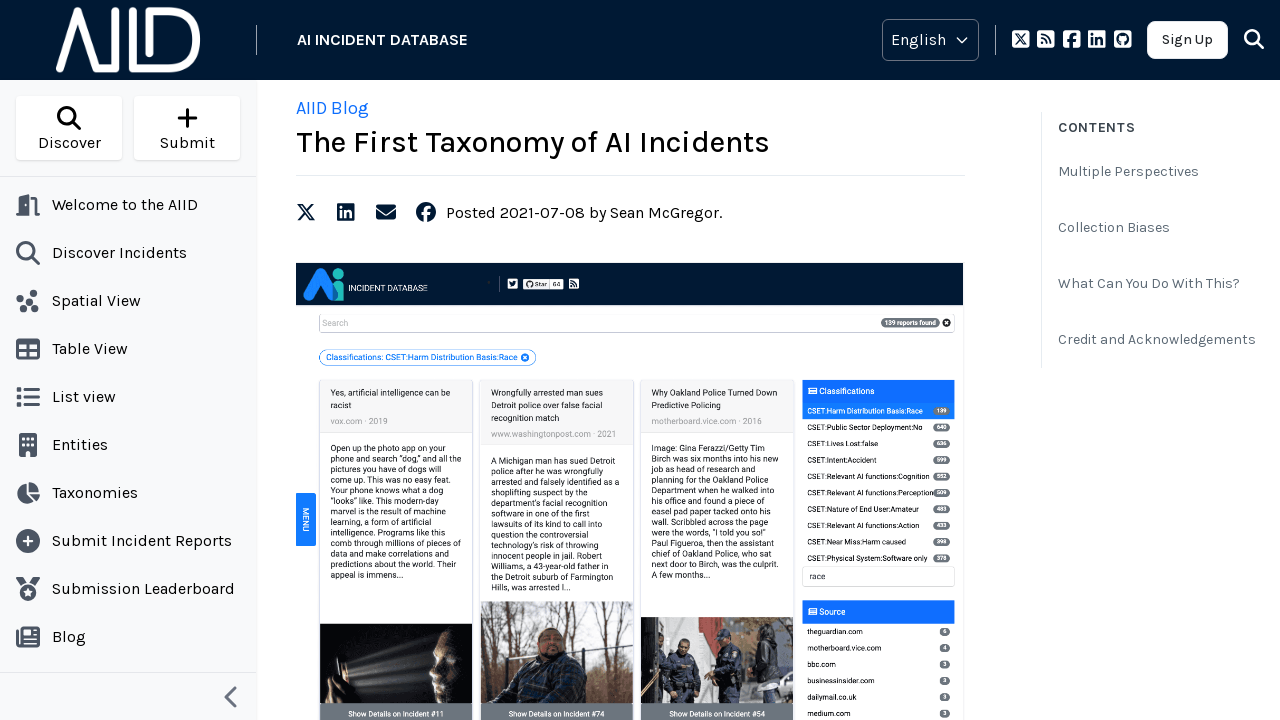

Set viewport size to 1280x1000
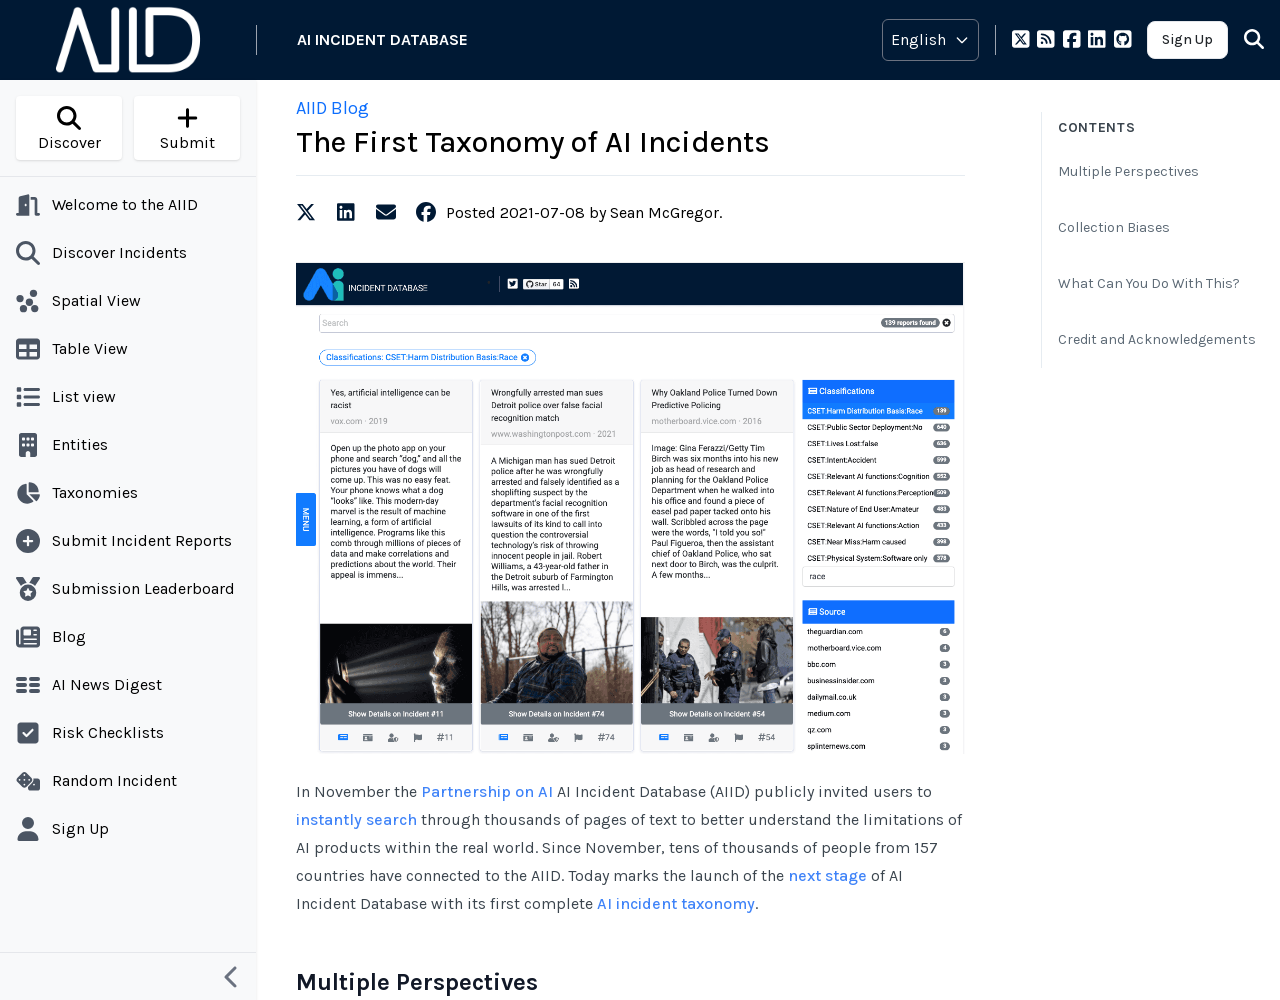

Waited for blog post title selector to load
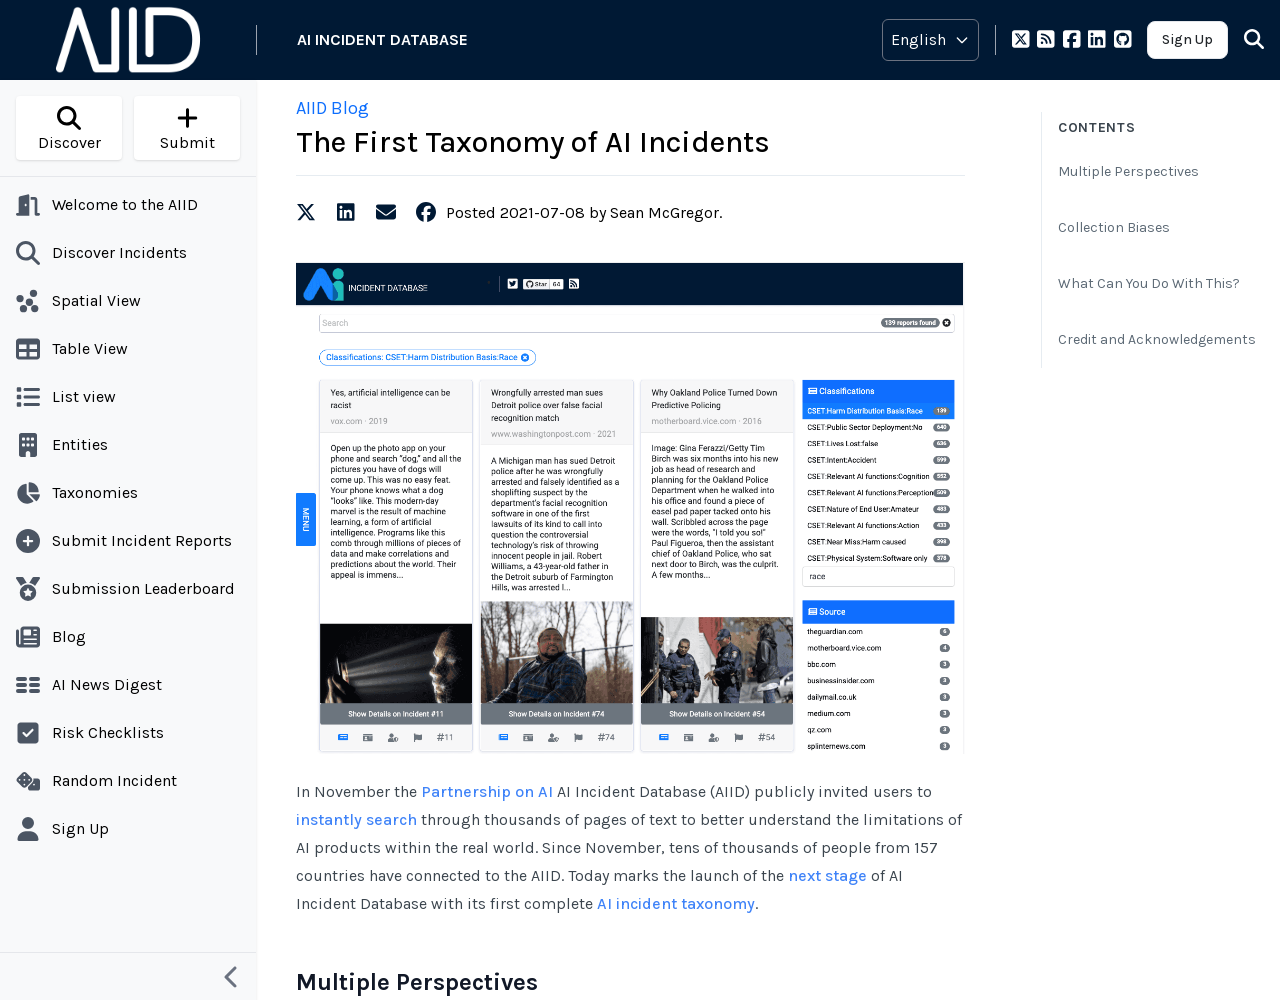

Located blog post title element
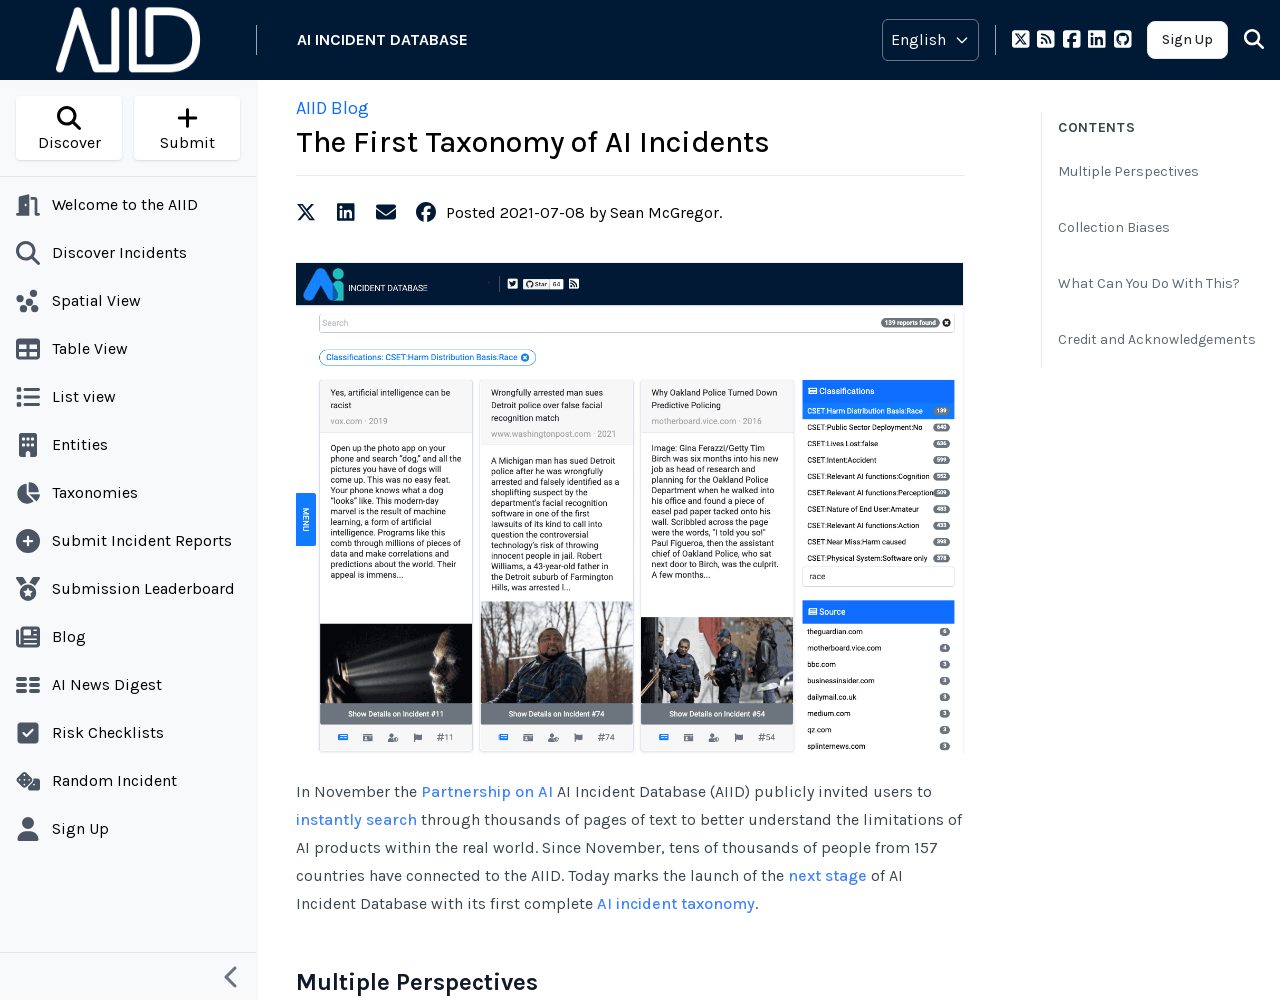

Verified blog post title contains 'The First Taxonomy of AI Incidents'
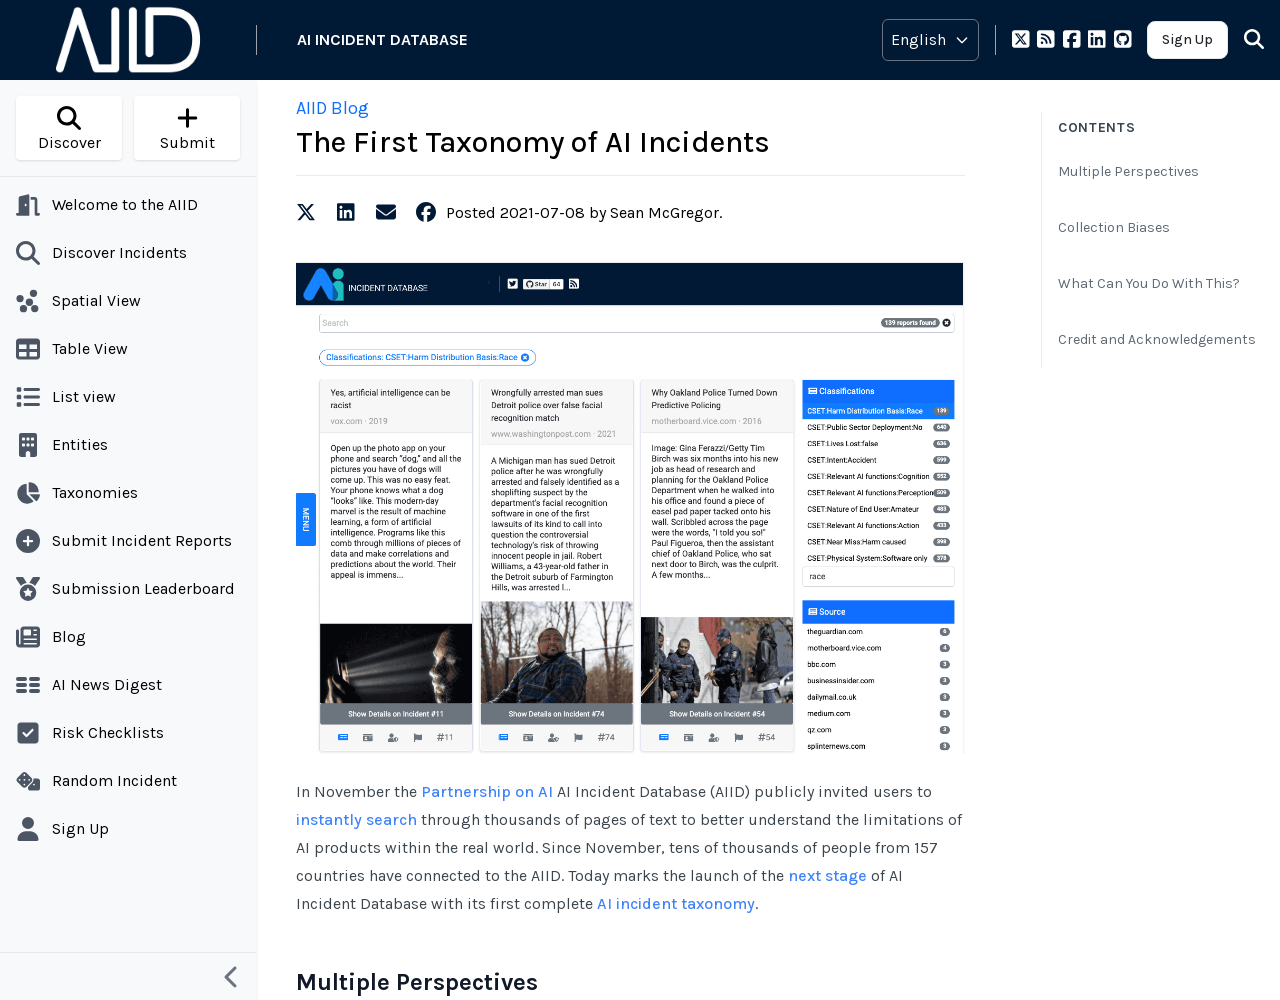

Located blog content element
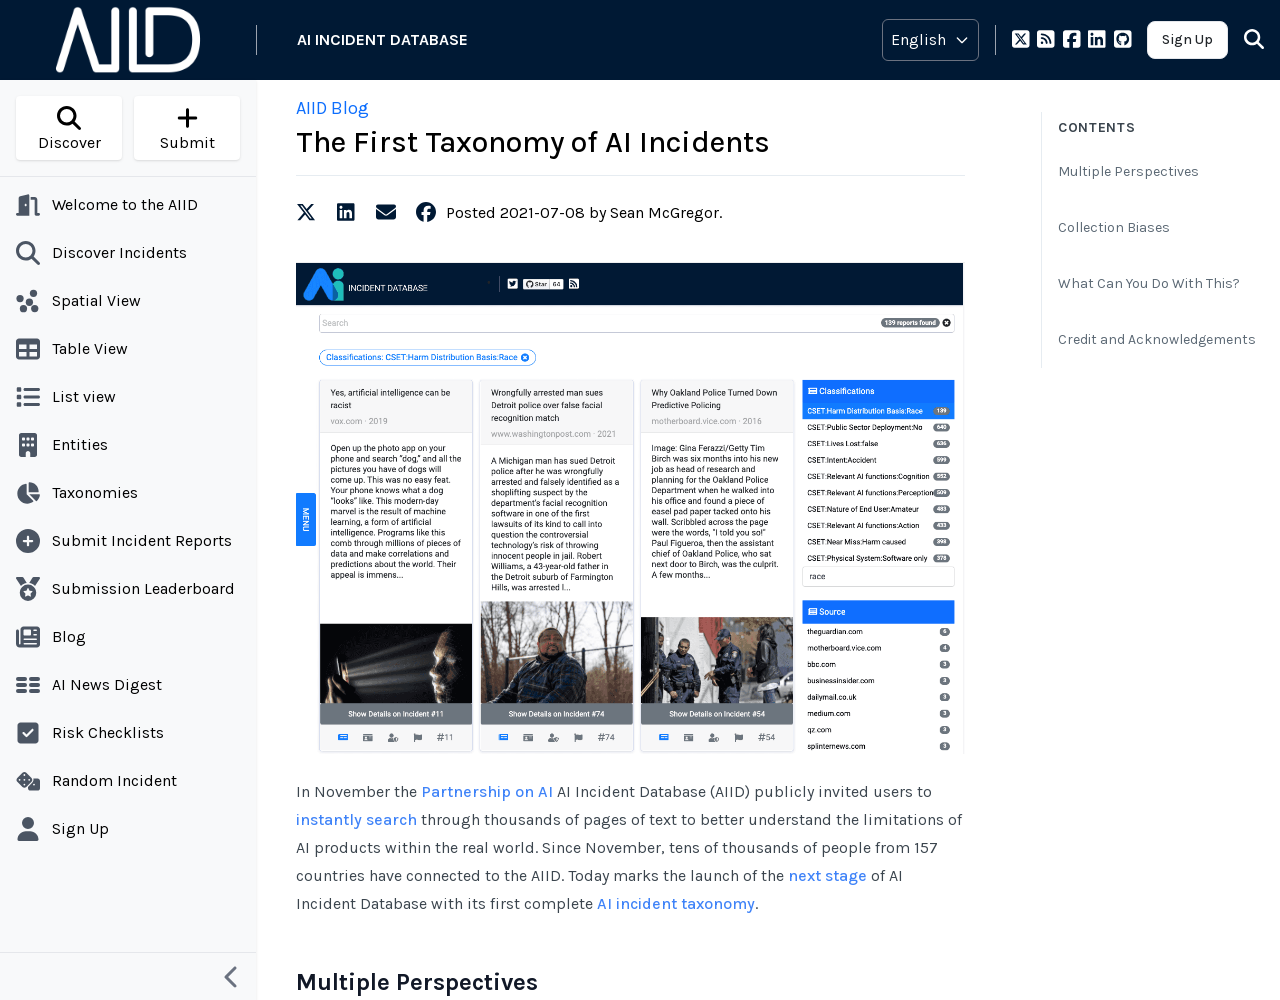

Waited for blog content to be fully loaded
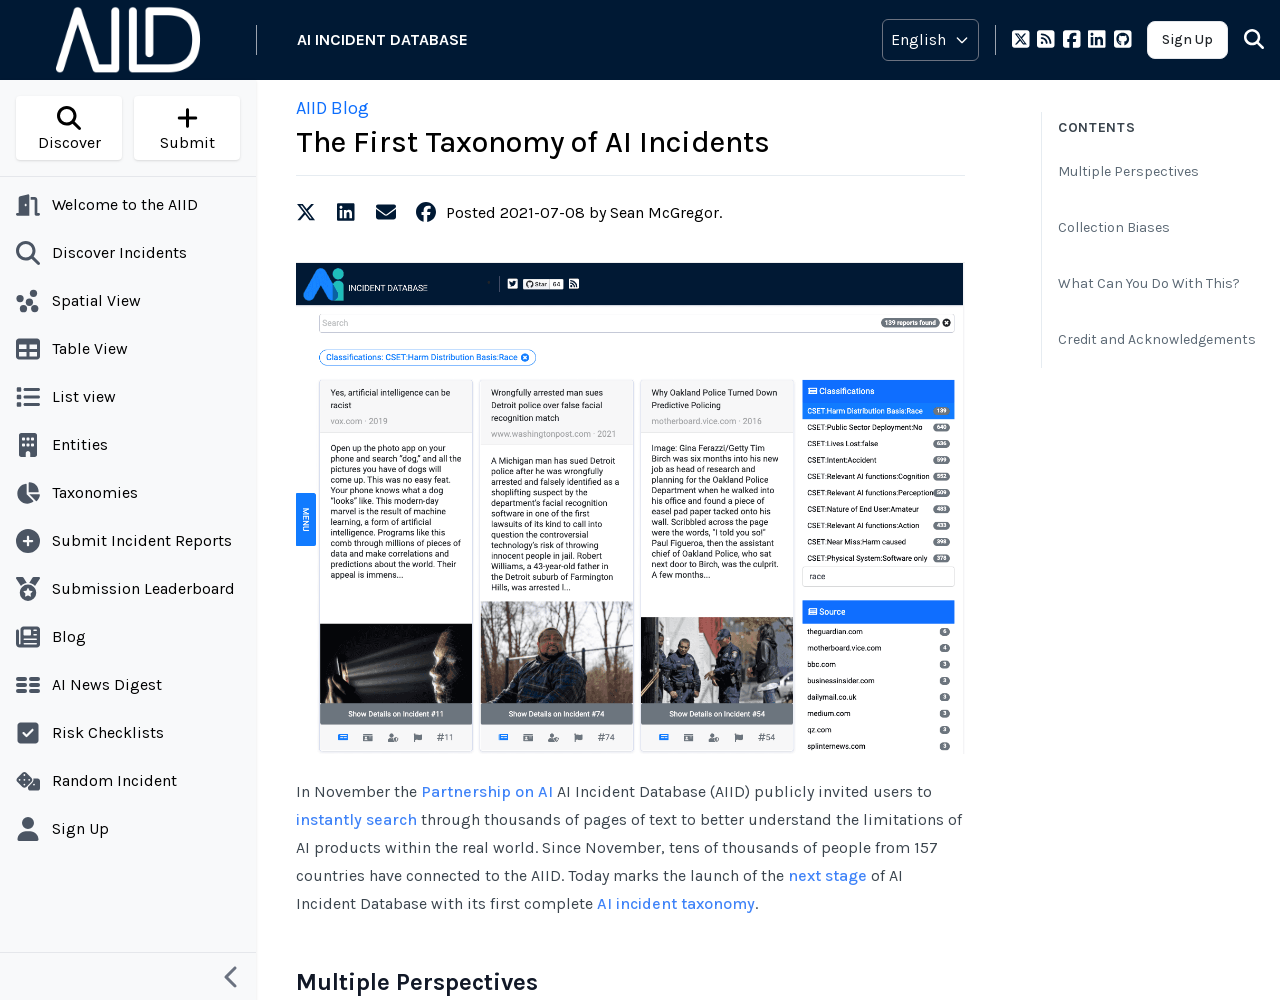

Extracted blog content text
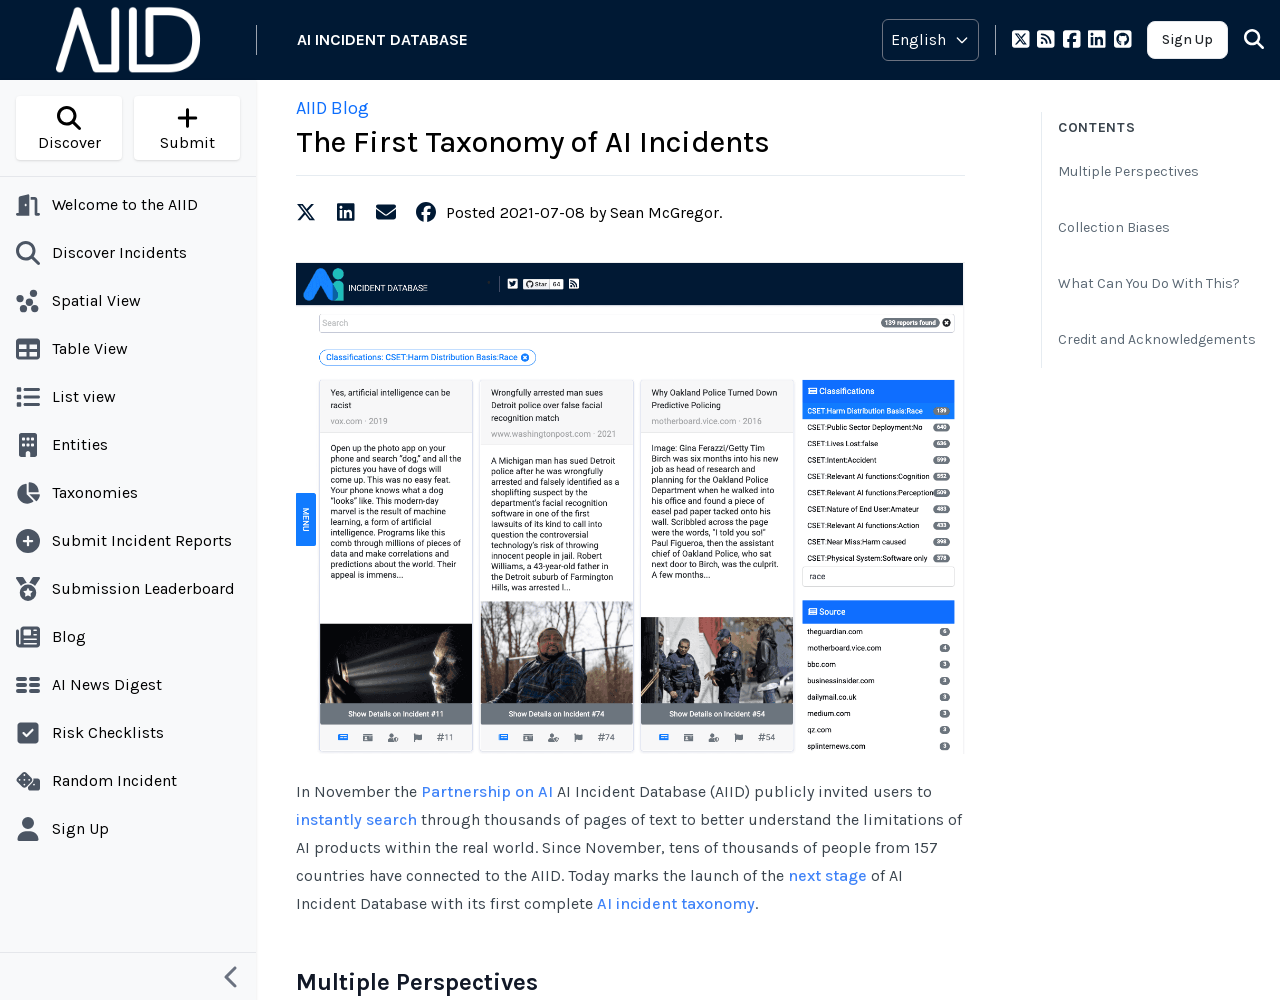

Verified blog content contains expected text about Partnership on AI AIID invitation
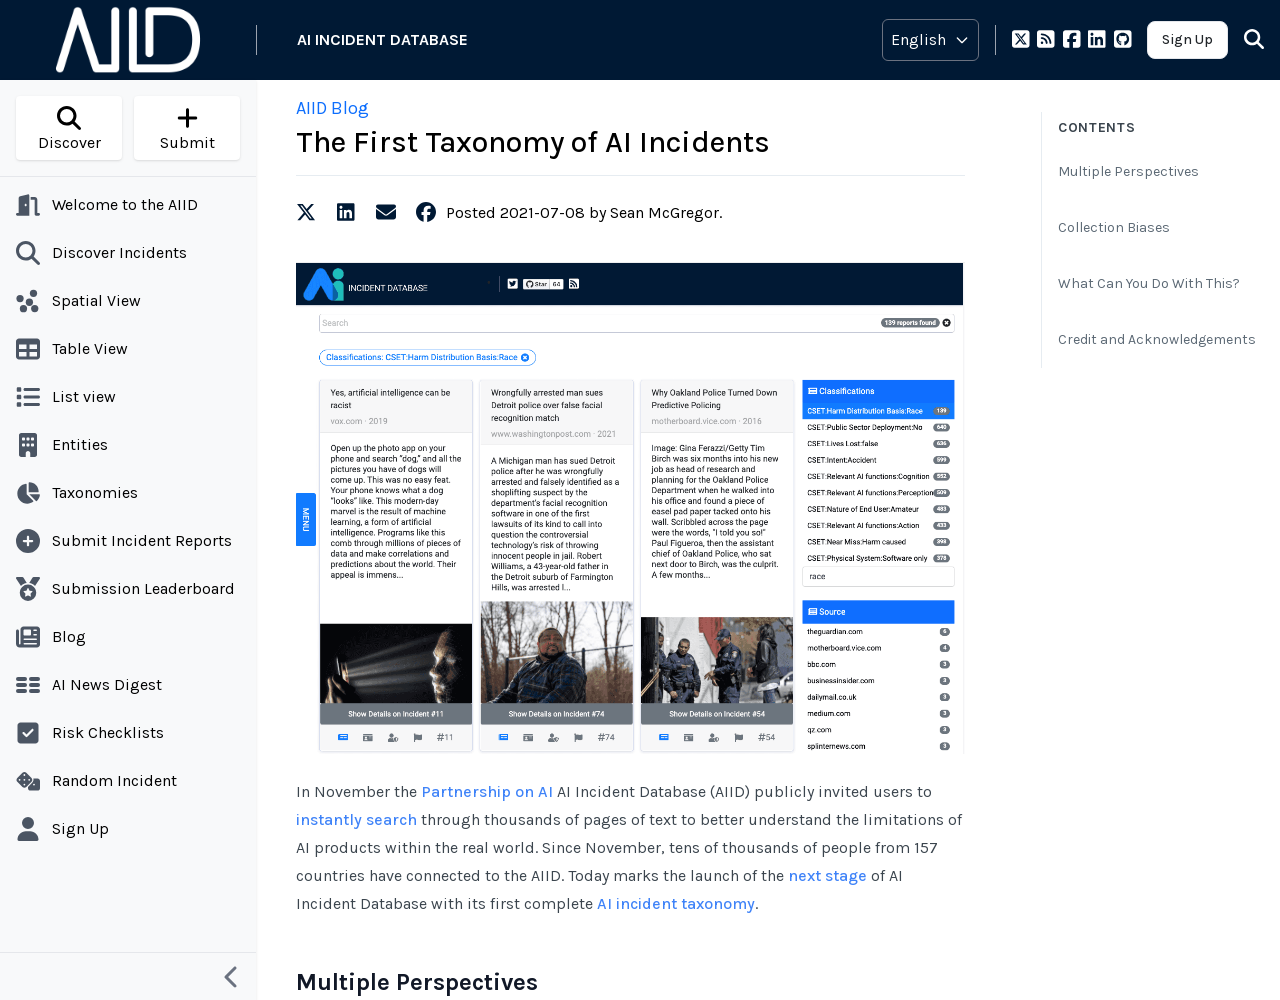

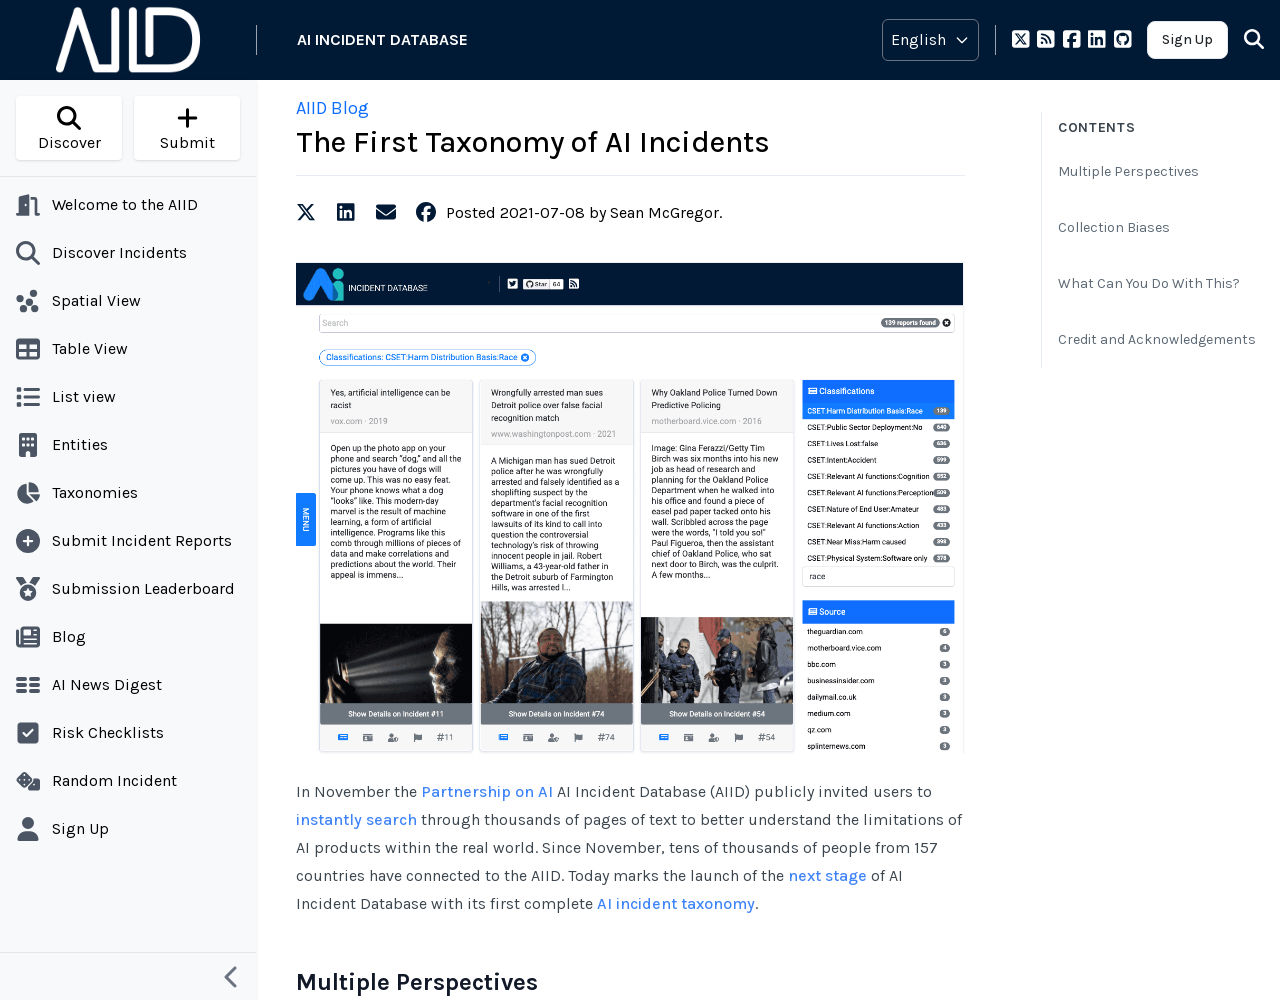